Tests browser window popup handling by opening new windows, switching between them, and closing the popup window

Starting URL: https://demoqa.com/browser-windows

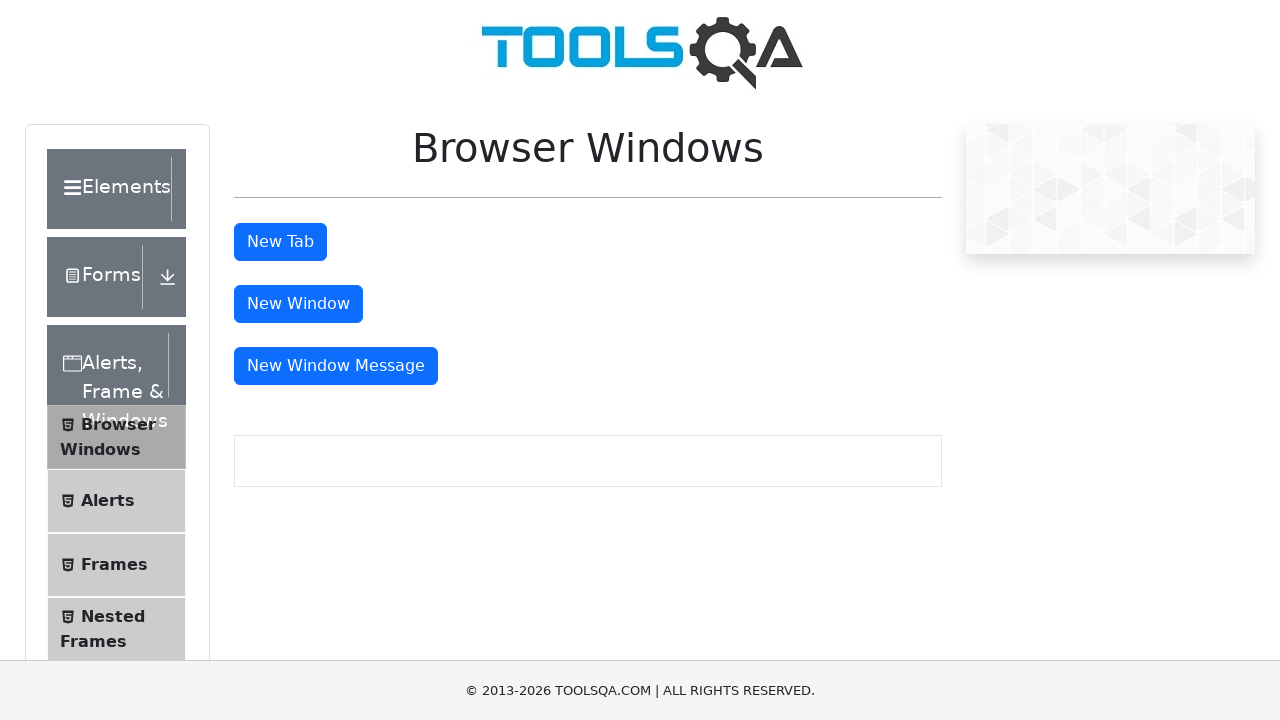

Clicked button to open new window at (298, 304) on button#windowButton
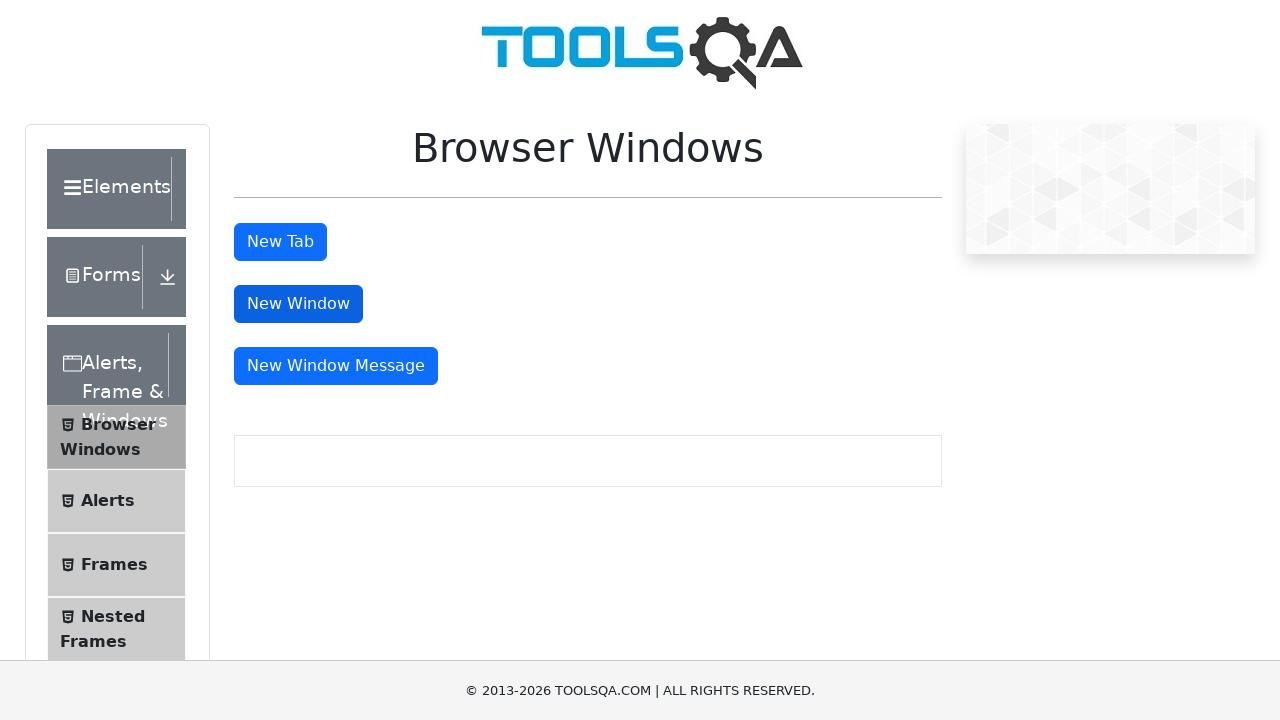

Clicked button and waited for new window/tab to open at (298, 304) on button#windowButton
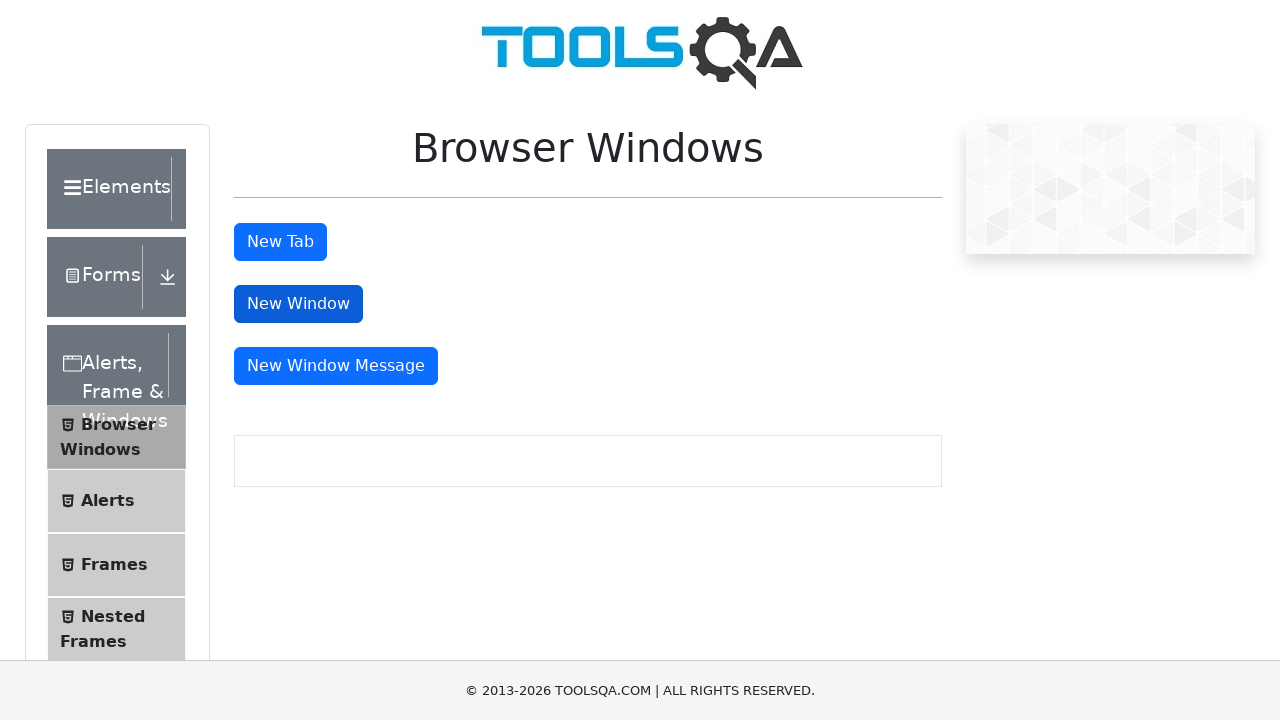

Captured reference to newly opened window/tab
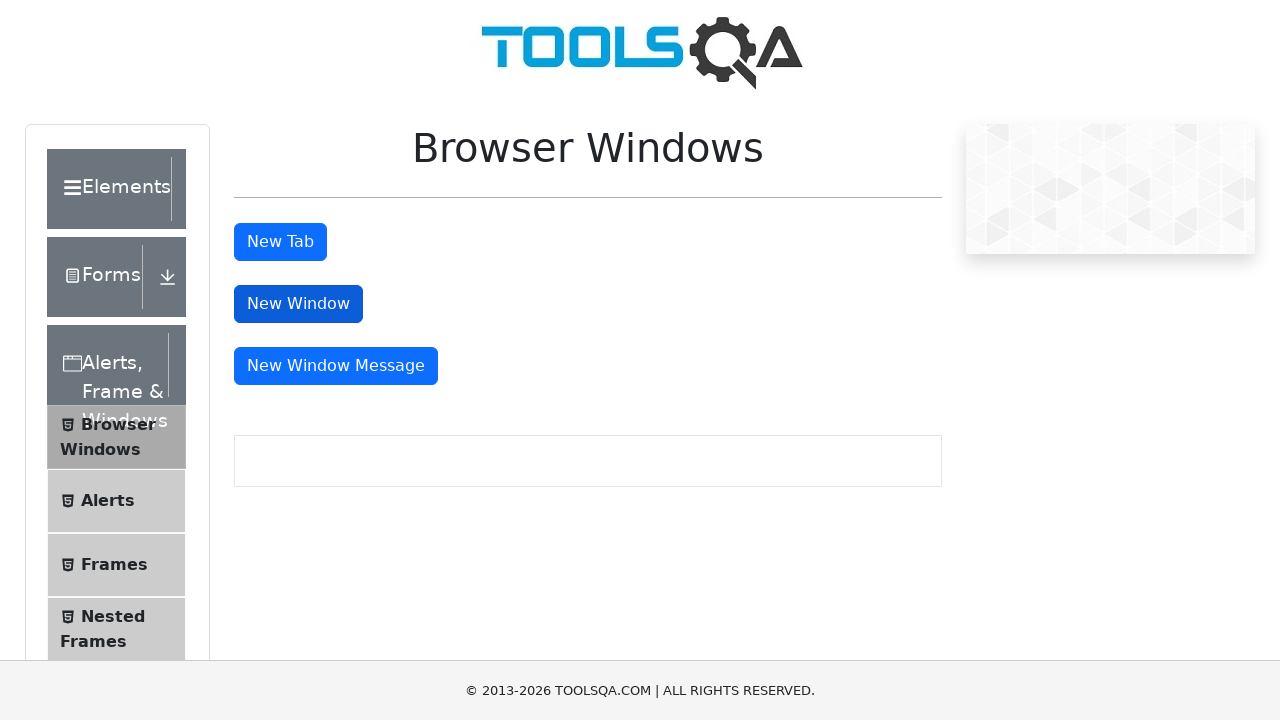

Closed the popup window
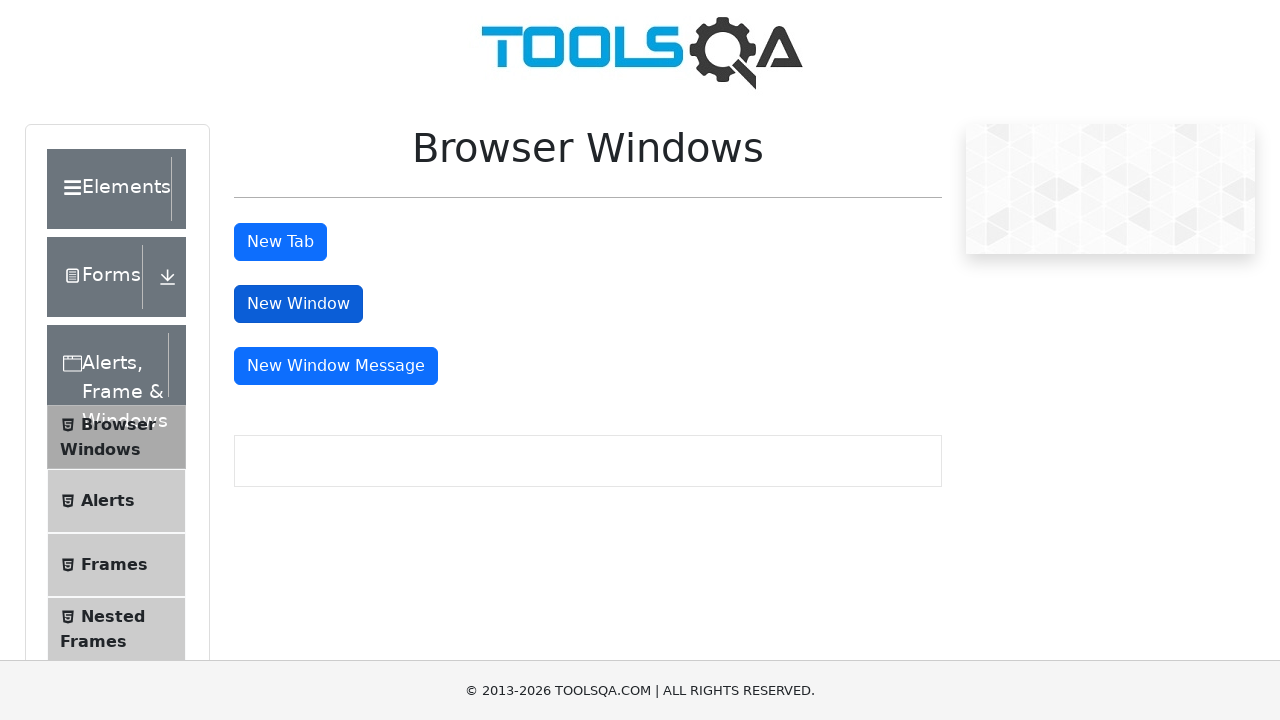

Clicked button to open message window at (336, 366) on button#messageWindowButton
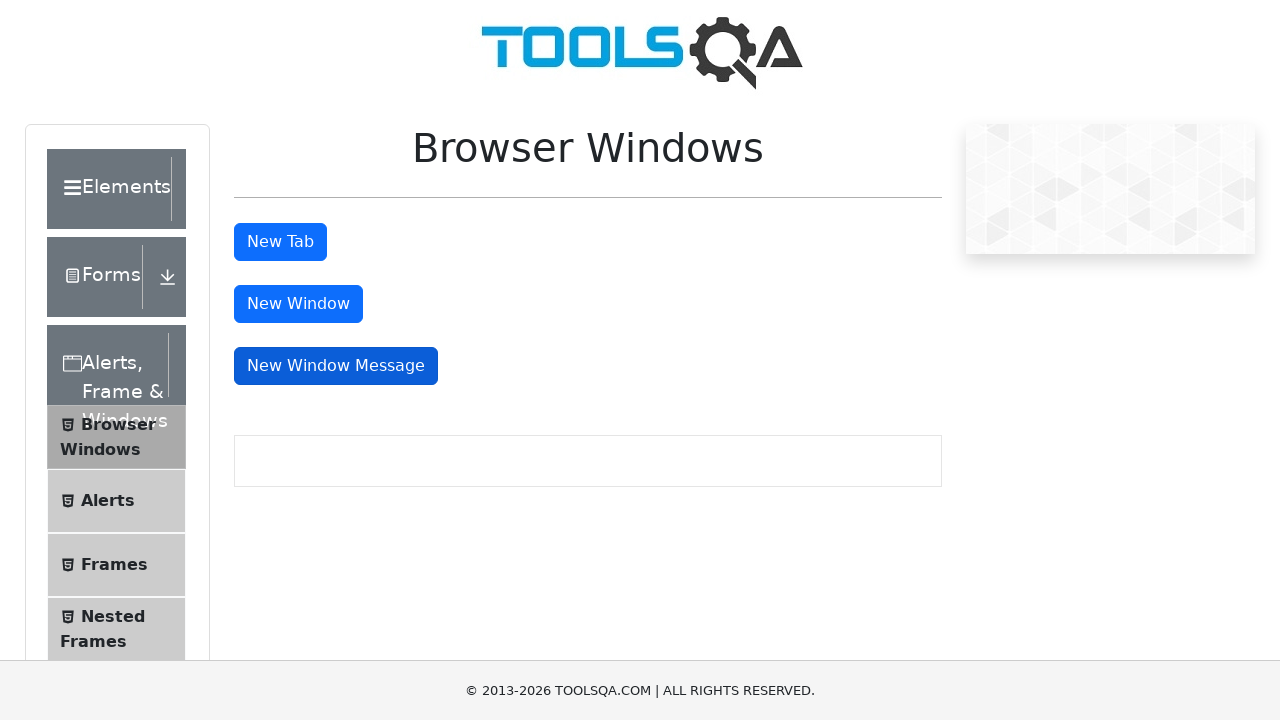

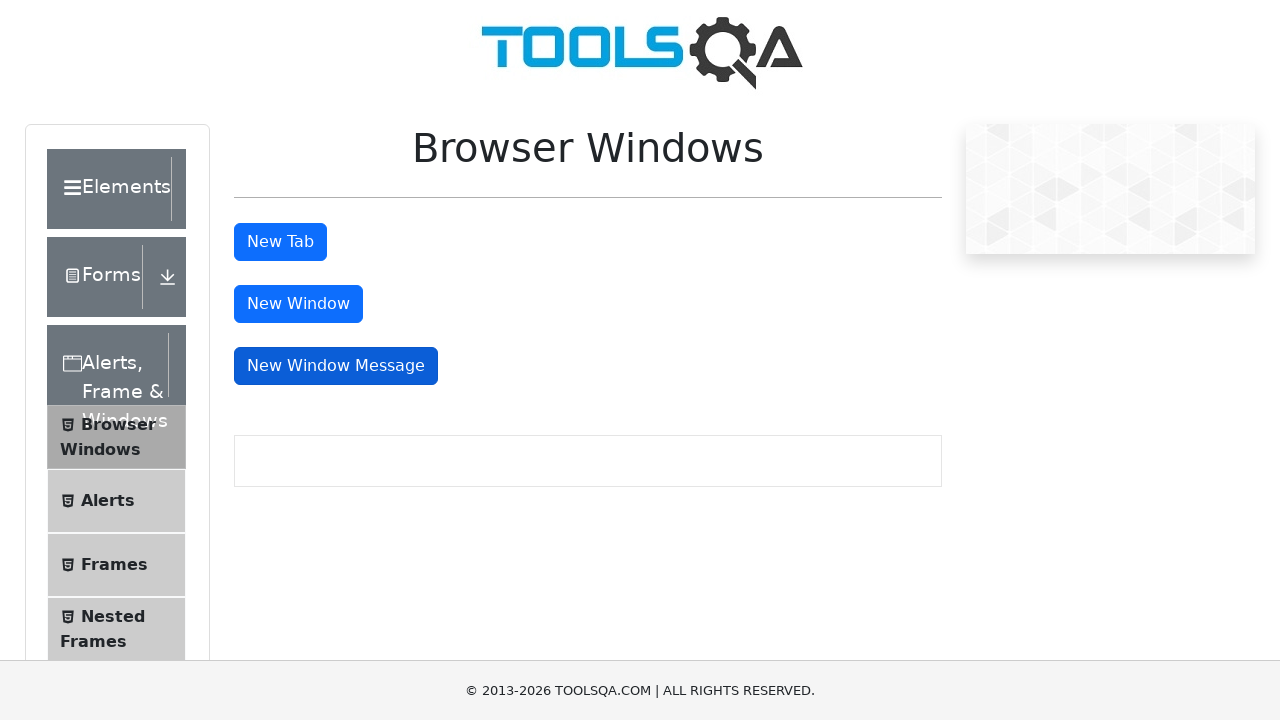